Tests a simple form by entering text into a textbox, clicking a button, and verifying the output is displayed

Starting URL: https://maaretp.com/TestThisBox.html

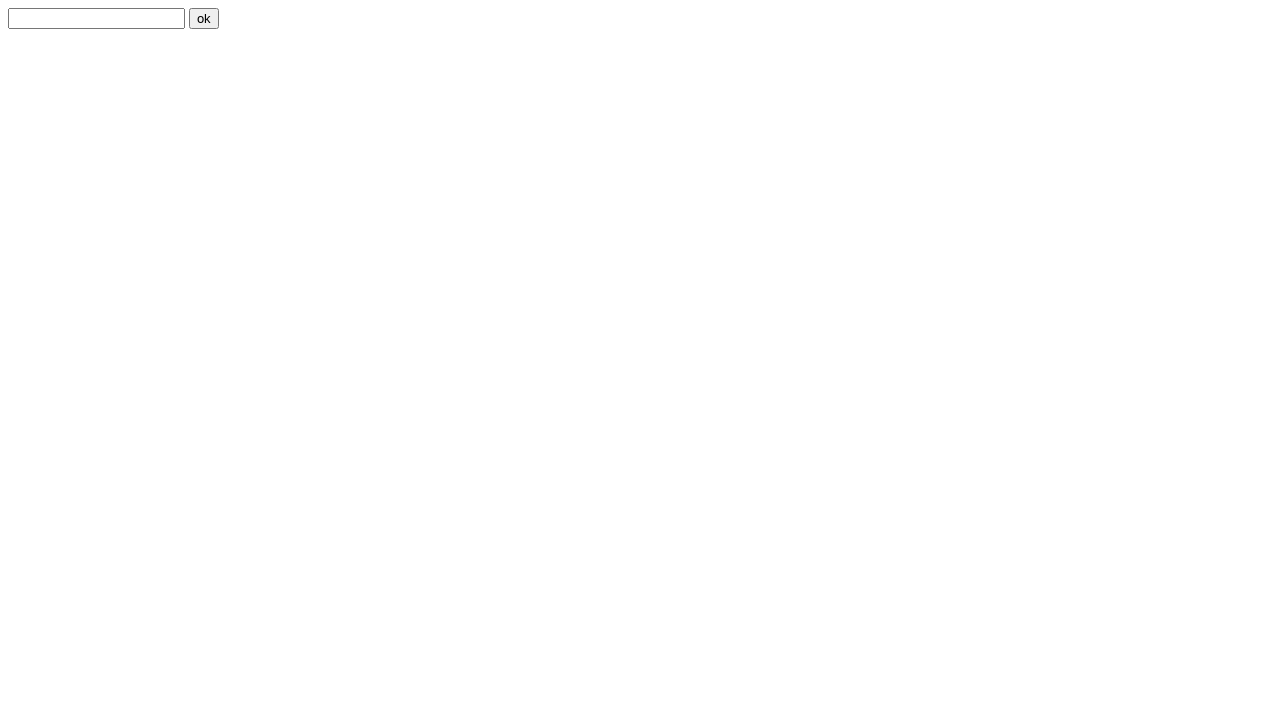

Entered 'Cheese!' into the textbox on #box
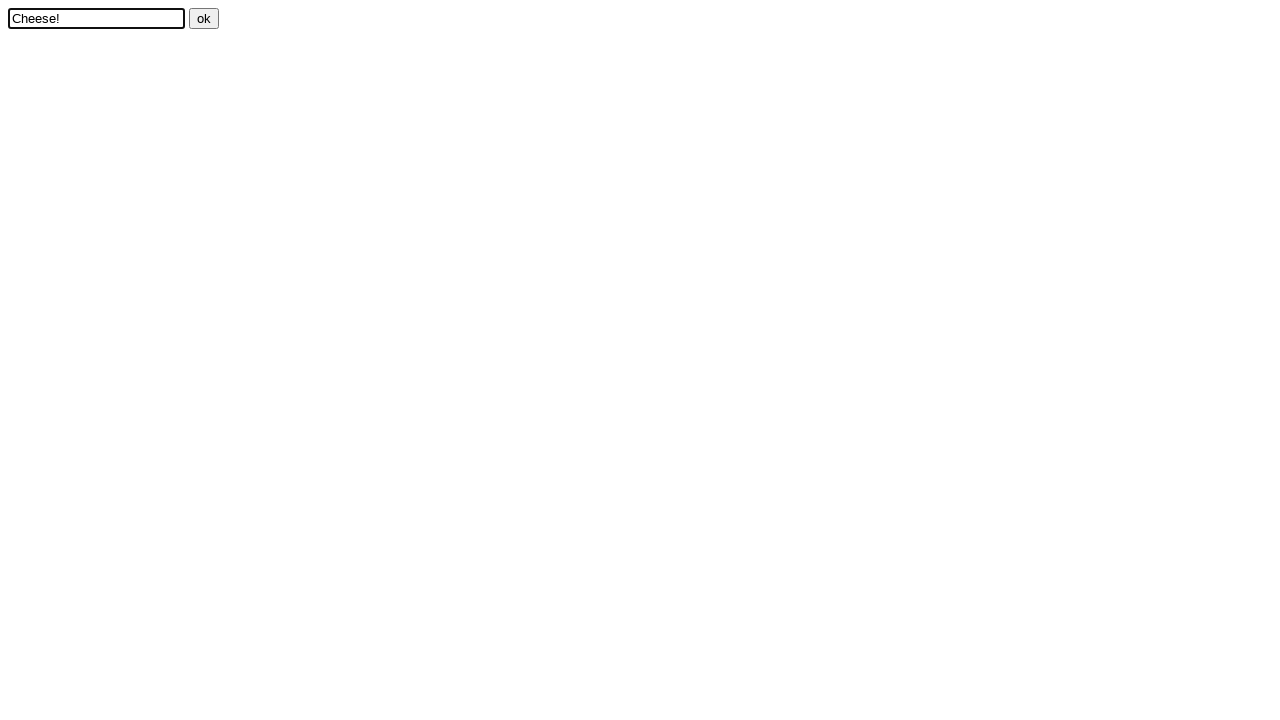

Clicked the OK button at (204, 18) on #button
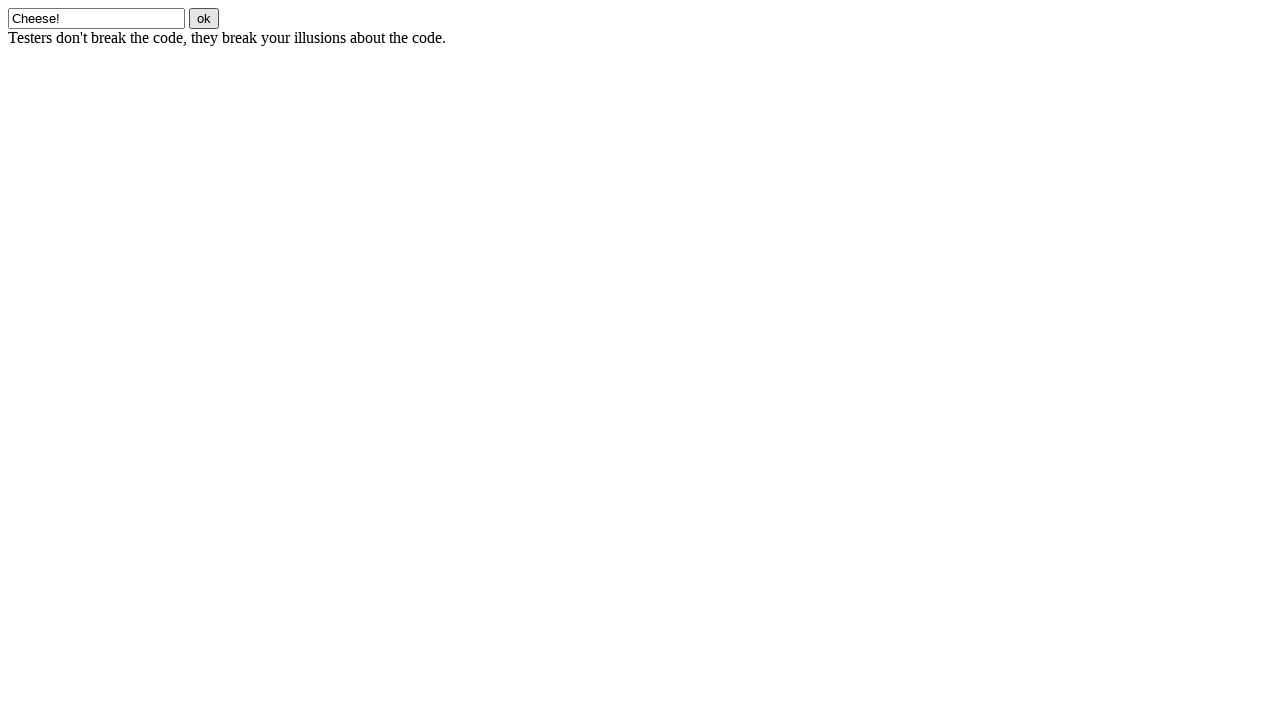

Output text appeared on the page
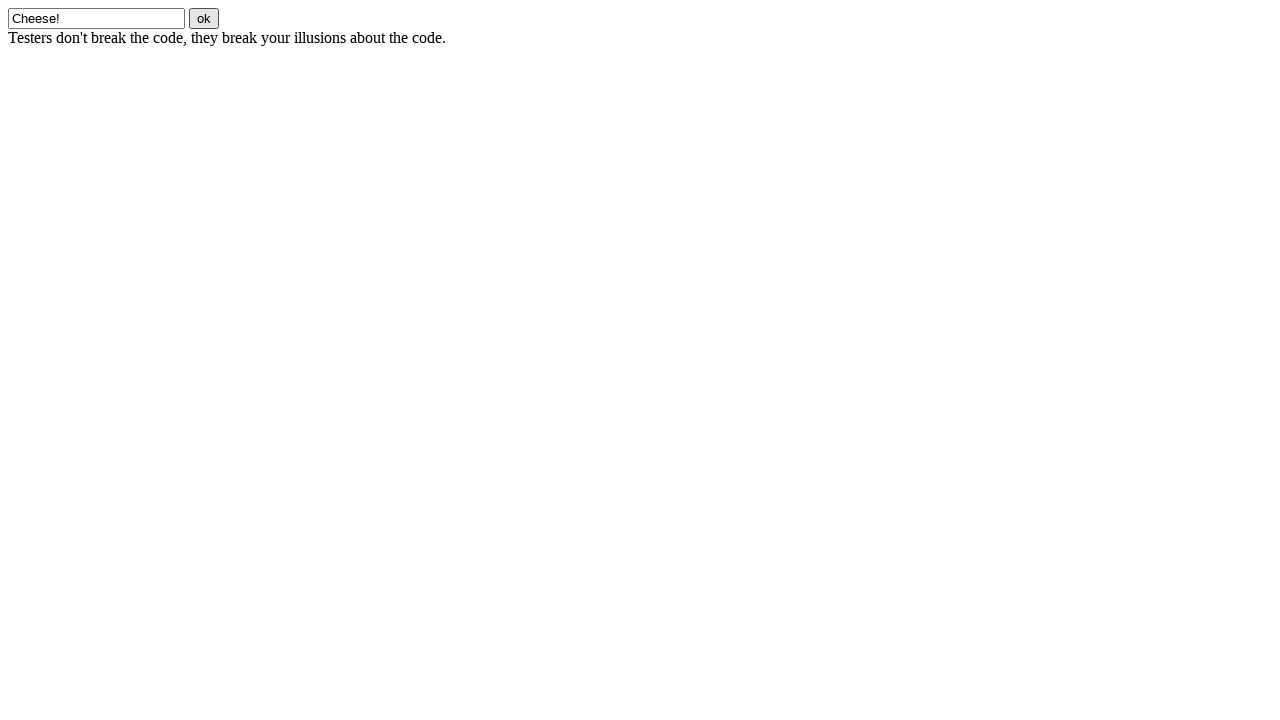

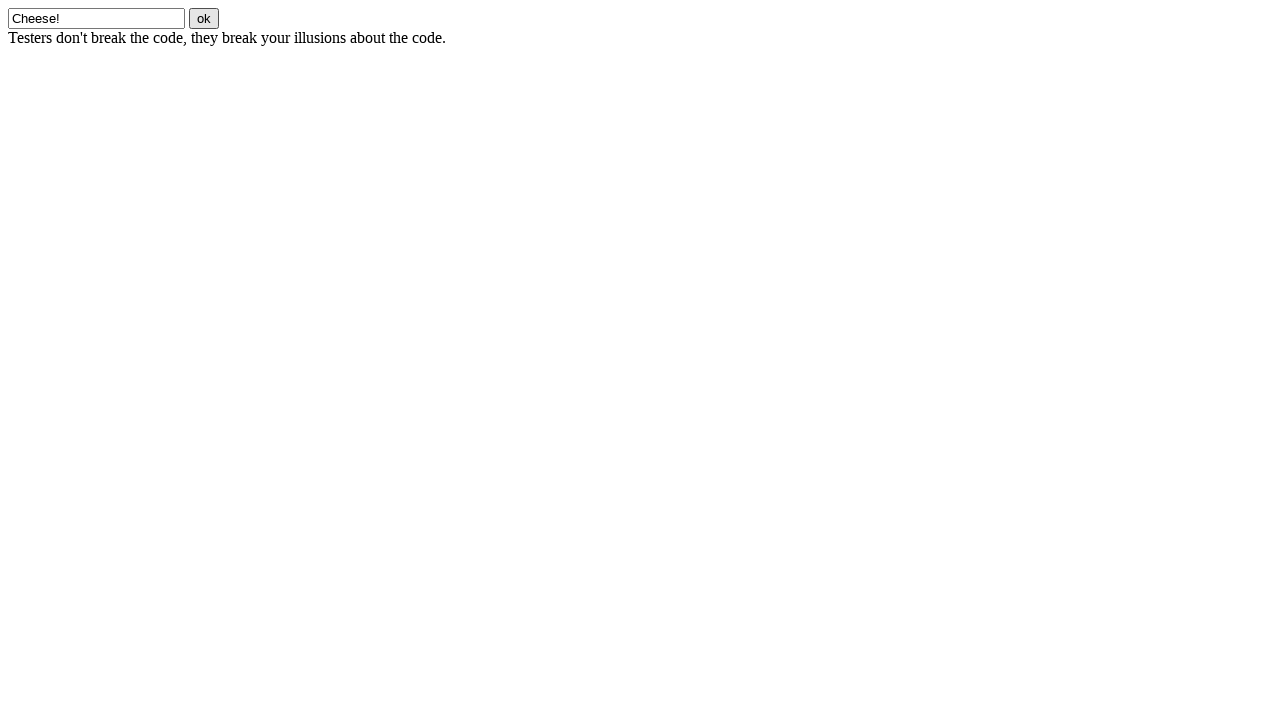